Tests navigation by clicking a link with dynamically calculated text (based on mathematical formula), then fills out a form with personal information (first name, last name, city, country) and submits it.

Starting URL: http://suninjuly.github.io/find_link_text

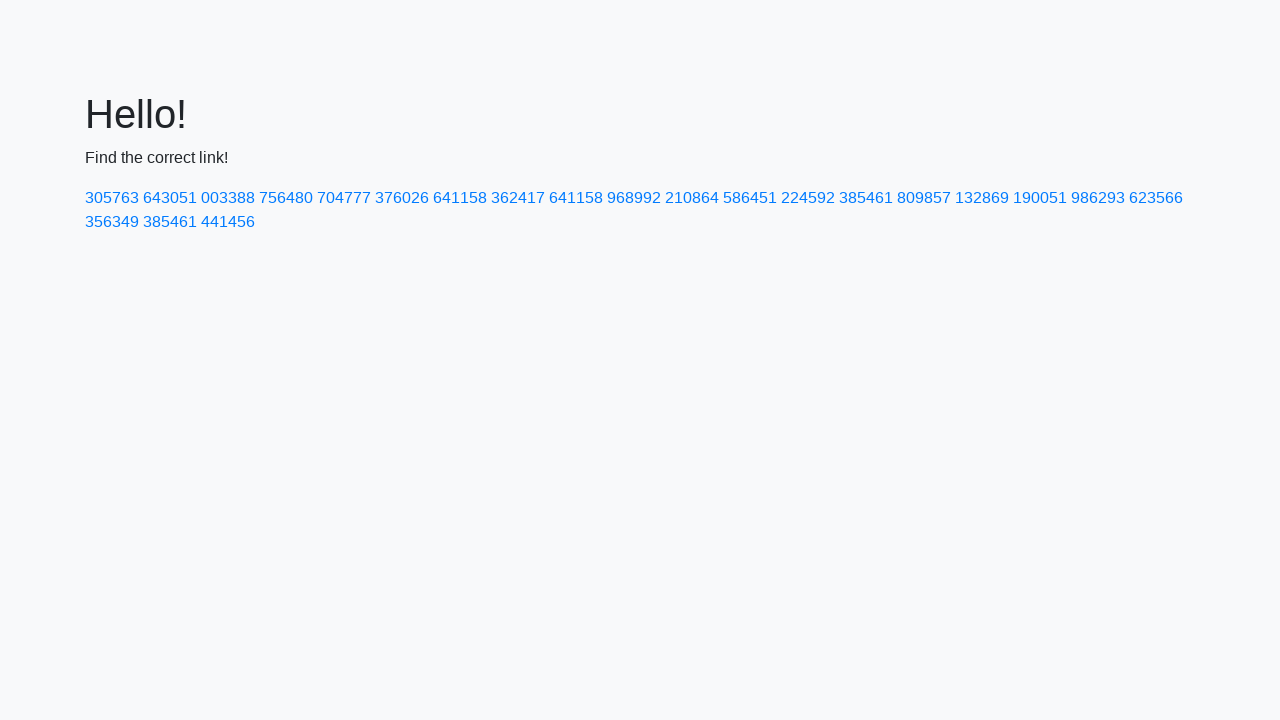

Clicked link with dynamically calculated text '224592' at (808, 198) on a:text-is('224592')
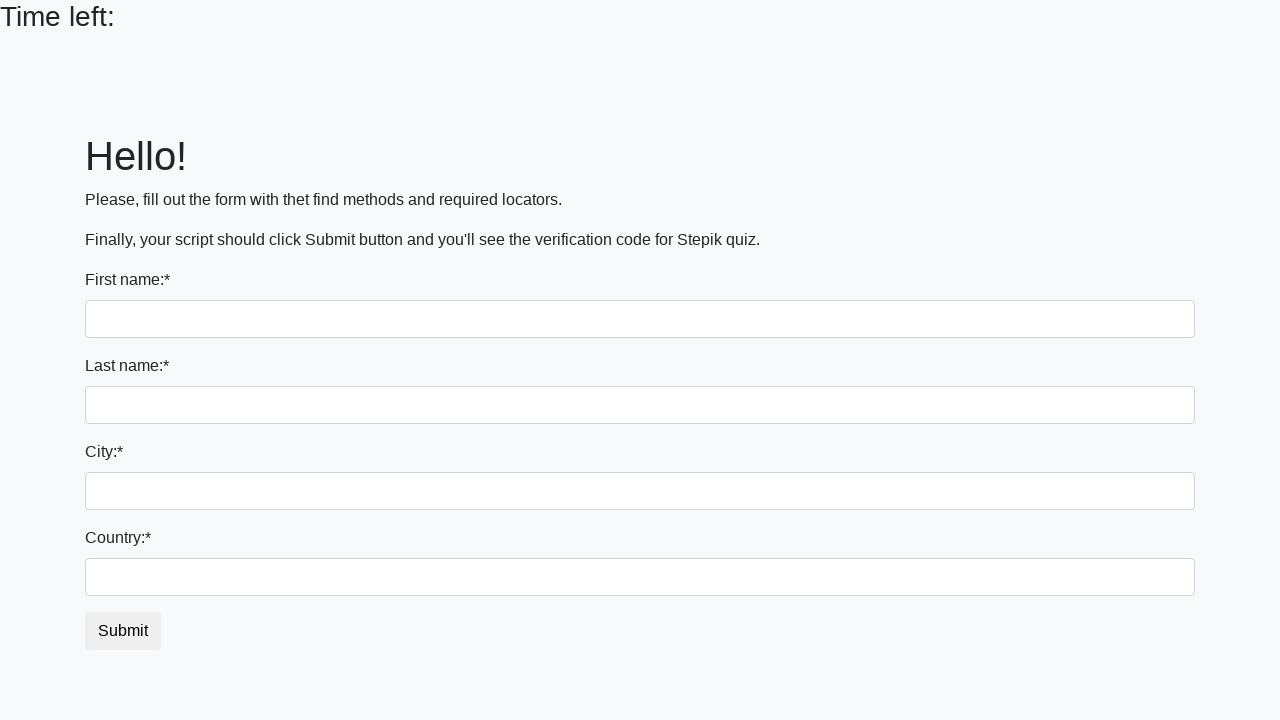

Filled first name field with 'Ivan' on input[name='first_name']
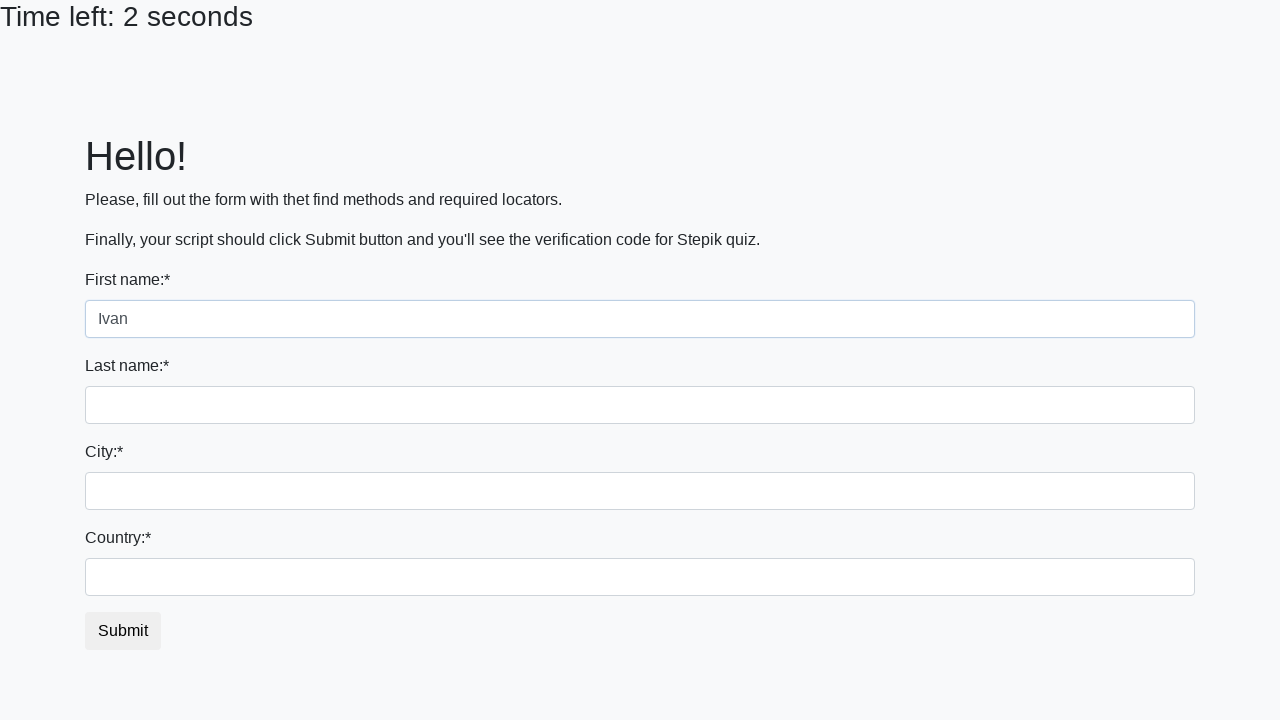

Filled last name field with 'Ivanov' on input[name='last_name']
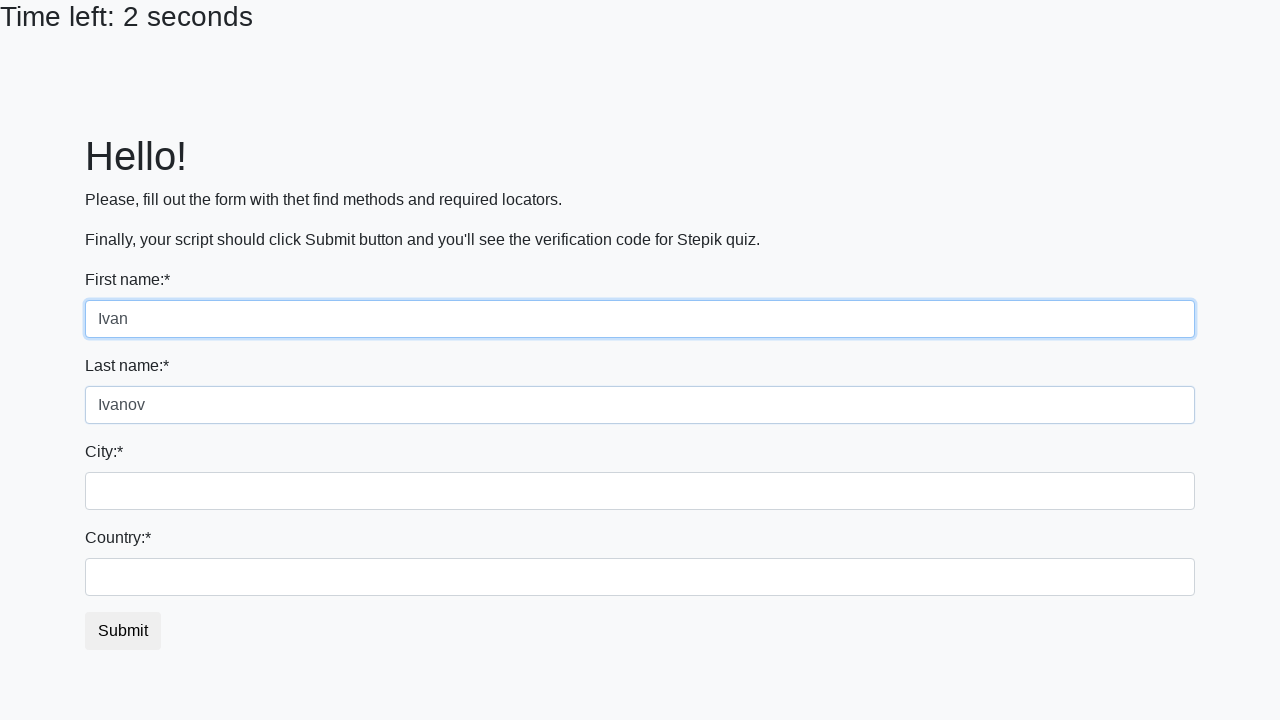

Filled city field with 'Minsk' on .form-control.city
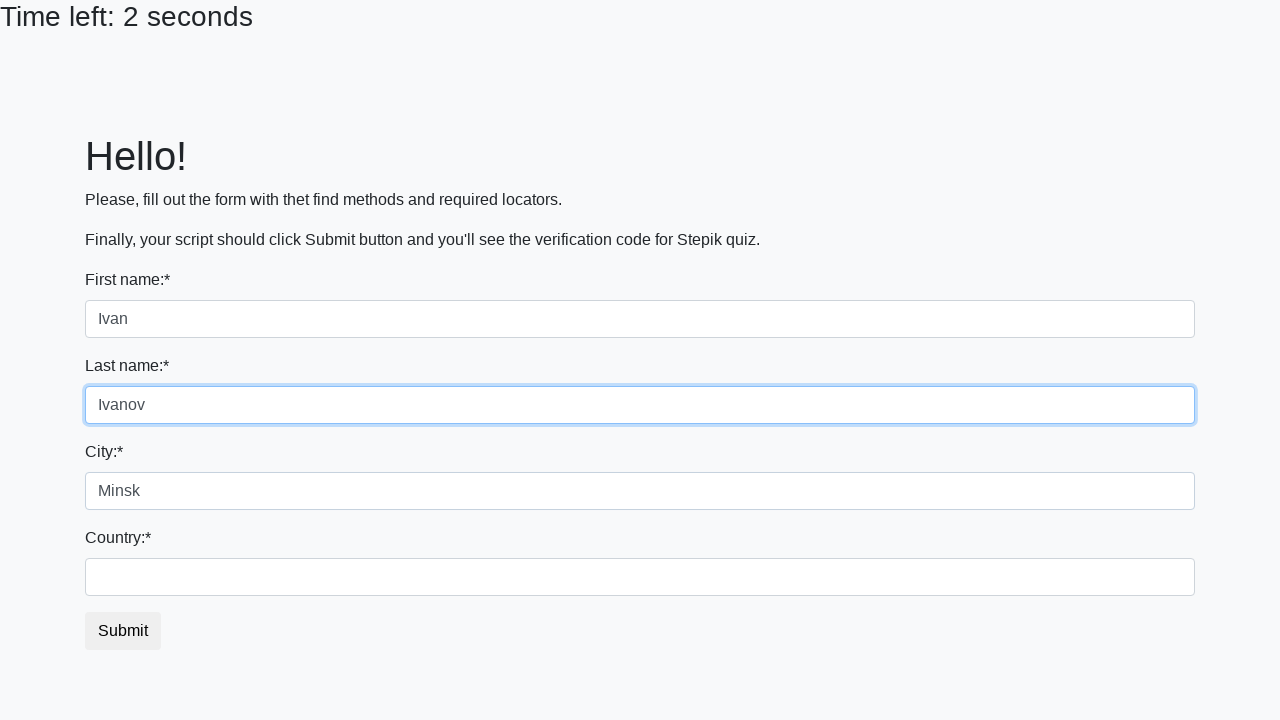

Filled country field with 'Belarus' on #country
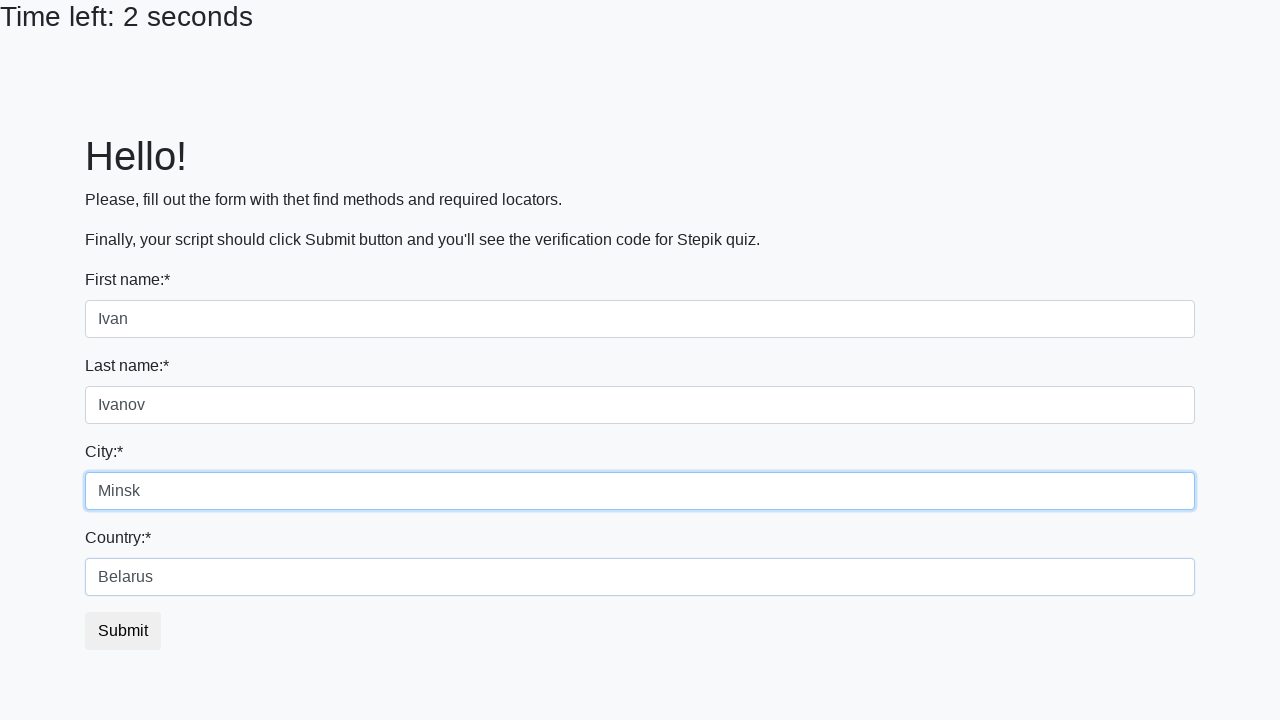

Clicked form submit button at (123, 631) on button.btn.btn-default
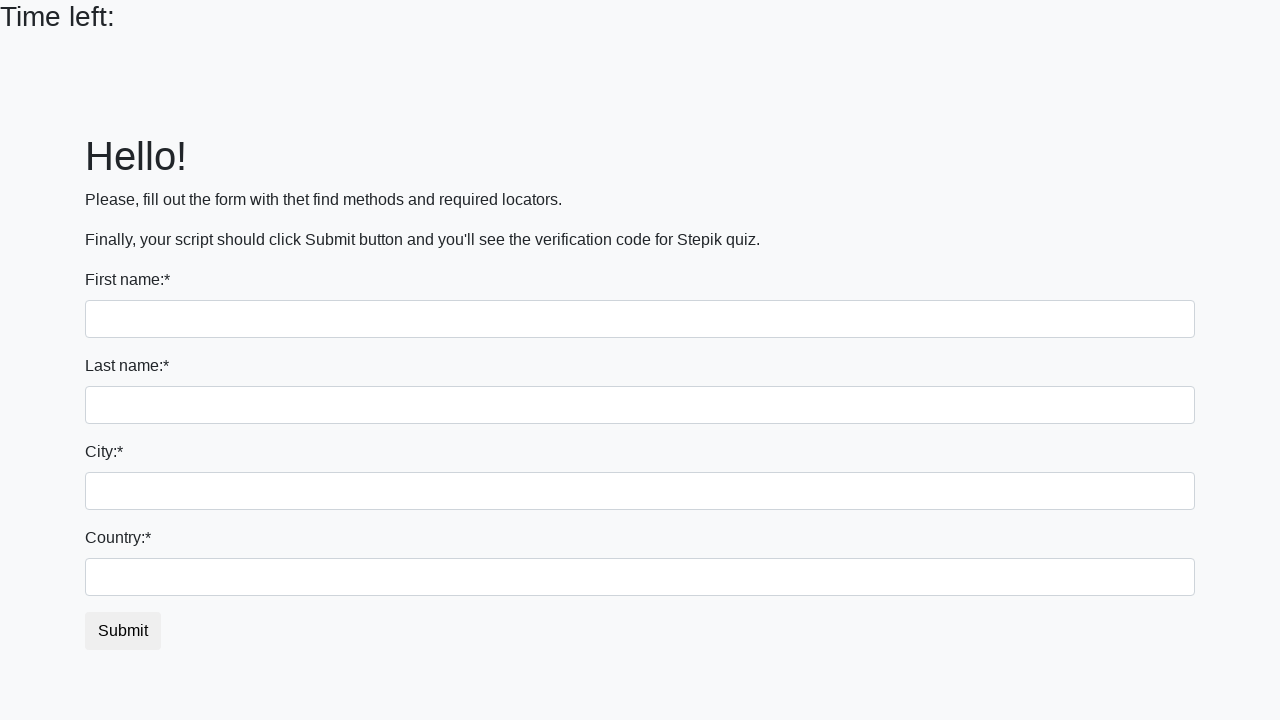

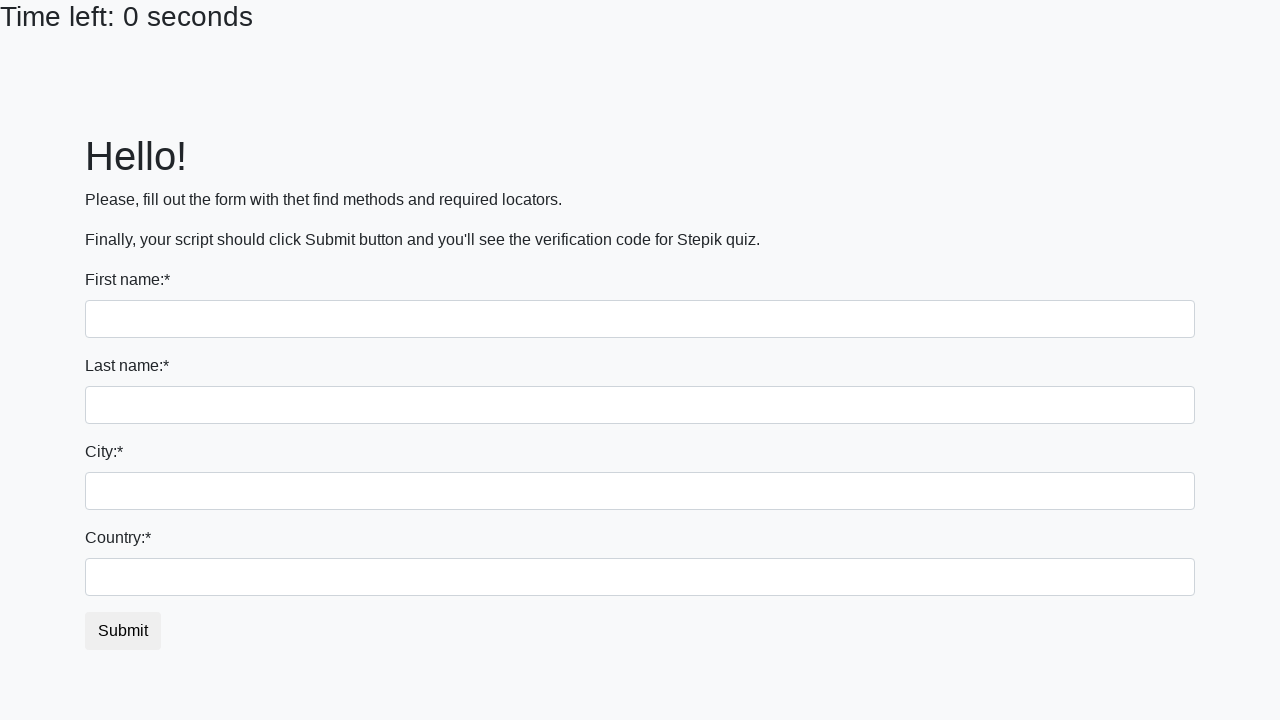